Tests JavaScript confirm dialog by clicking the second button, dismissing the alert (clicking Cancel), and verifying the result message does not contain "successfuly"

Starting URL: https://the-internet.herokuapp.com/javascript_alerts

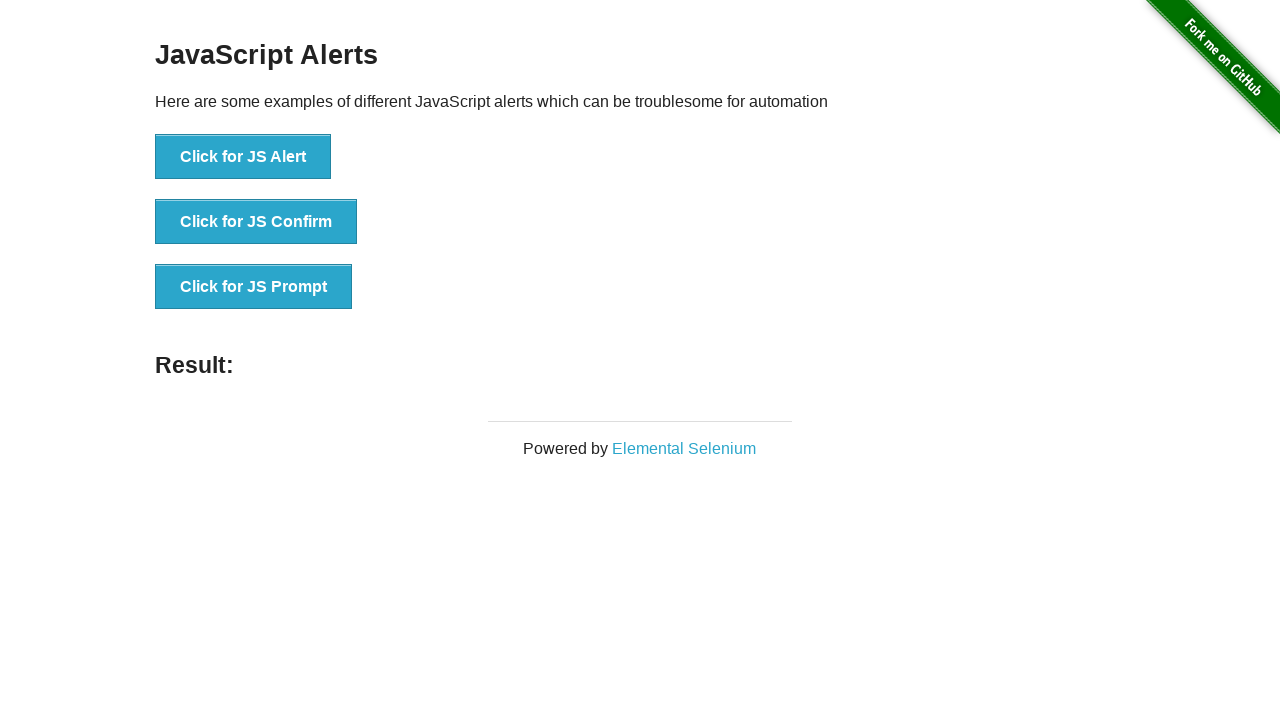

Set up dialog handler to dismiss (click Cancel) on JavaScript alerts
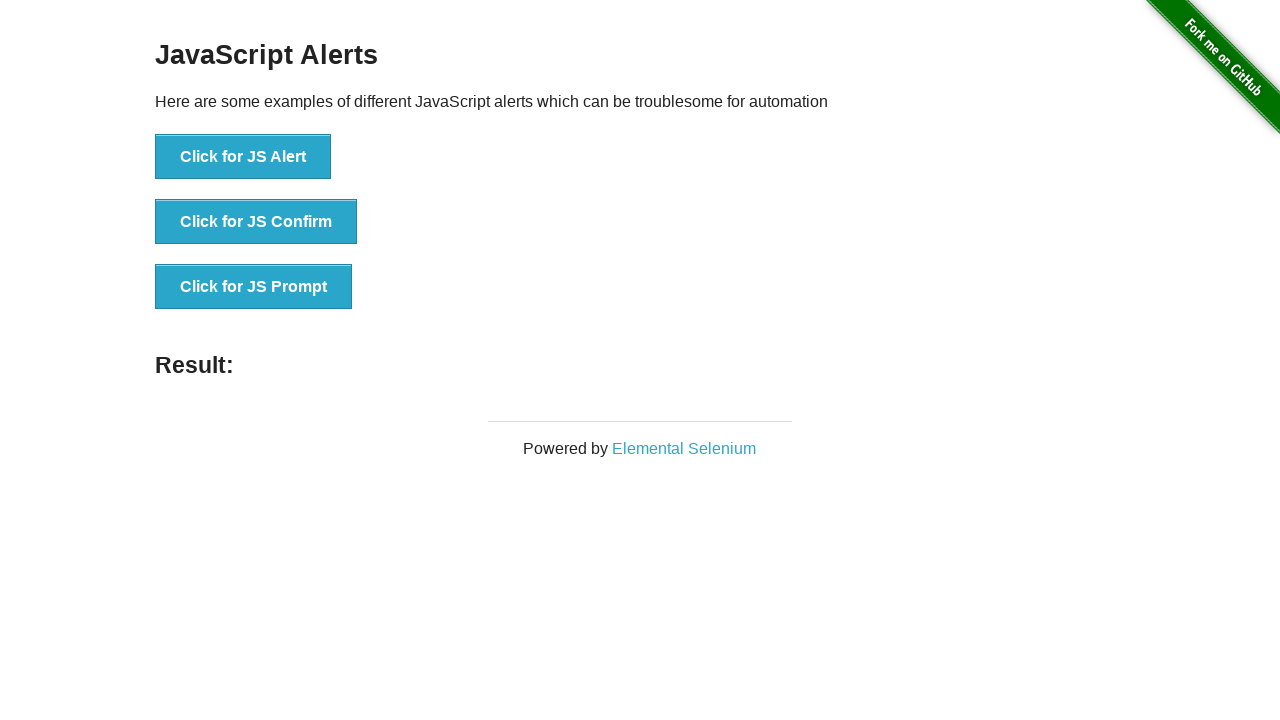

Clicked the JS Confirm button to trigger JavaScript confirm dialog at (256, 222) on xpath=//button[text()='Click for JS Confirm']
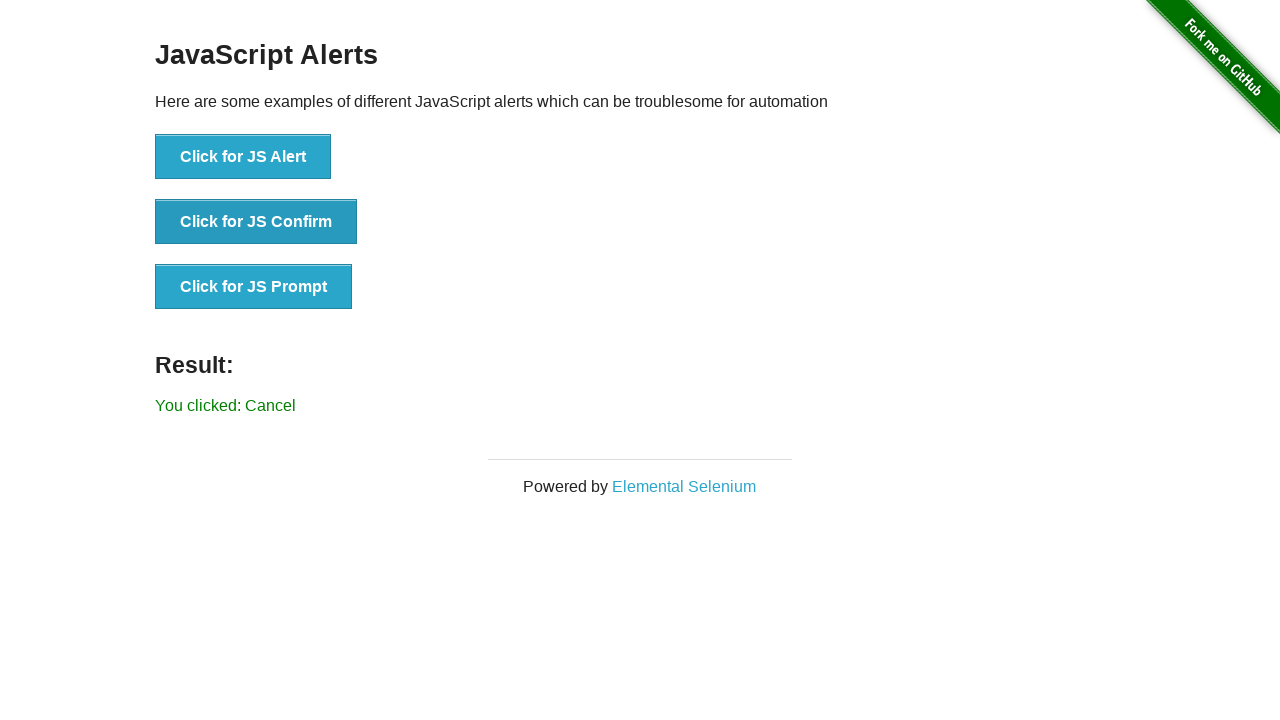

Waited for result message element to appear
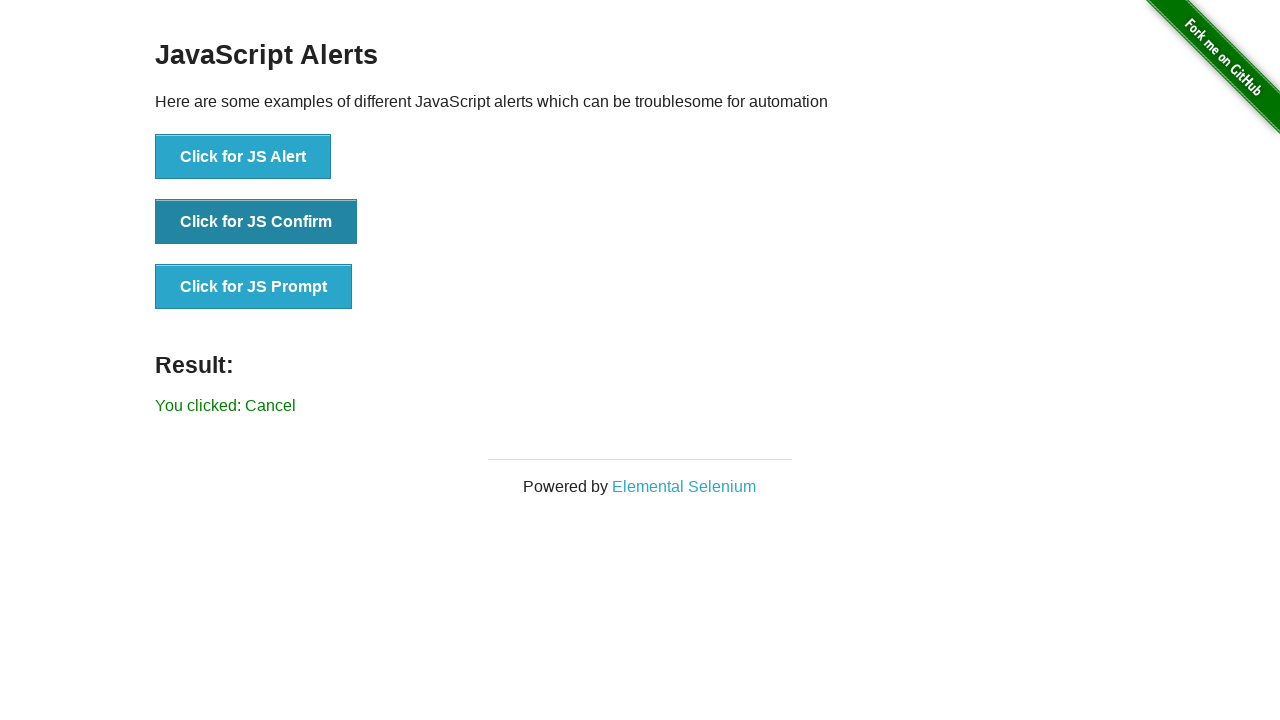

Retrieved result message text content
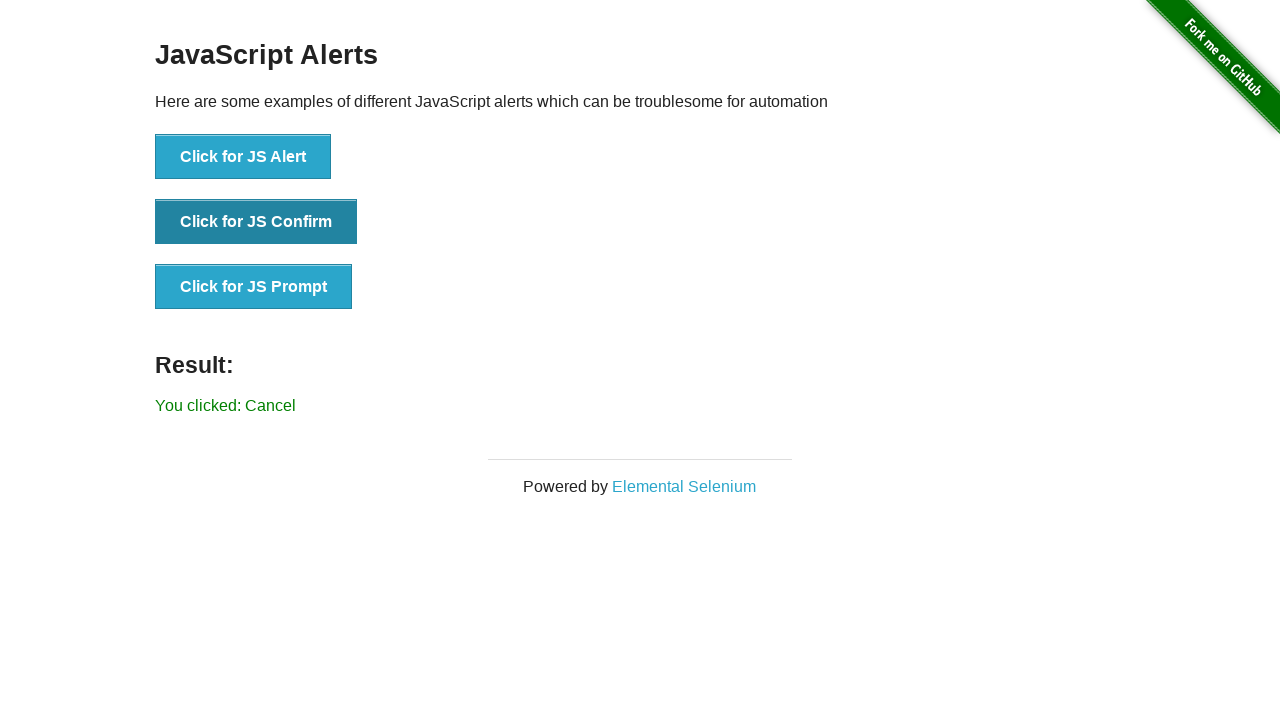

Verified result message does not contain 'successfuly' - alert was successfully dismissed
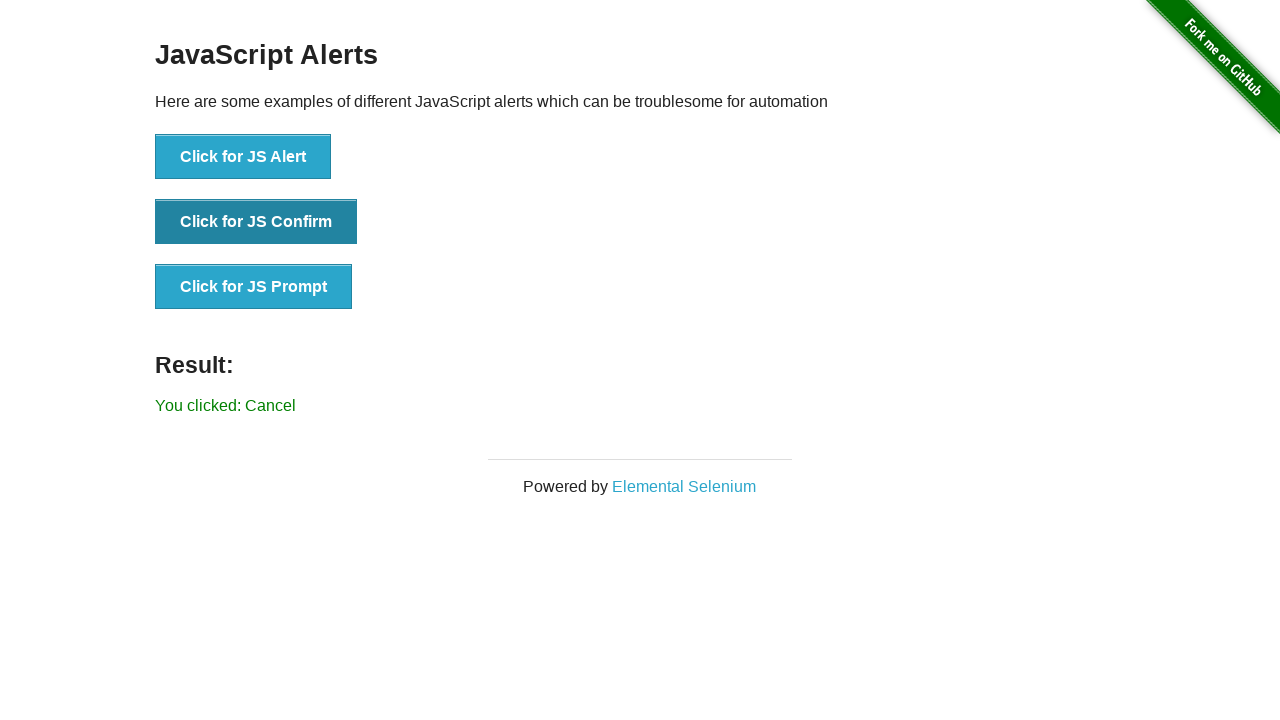

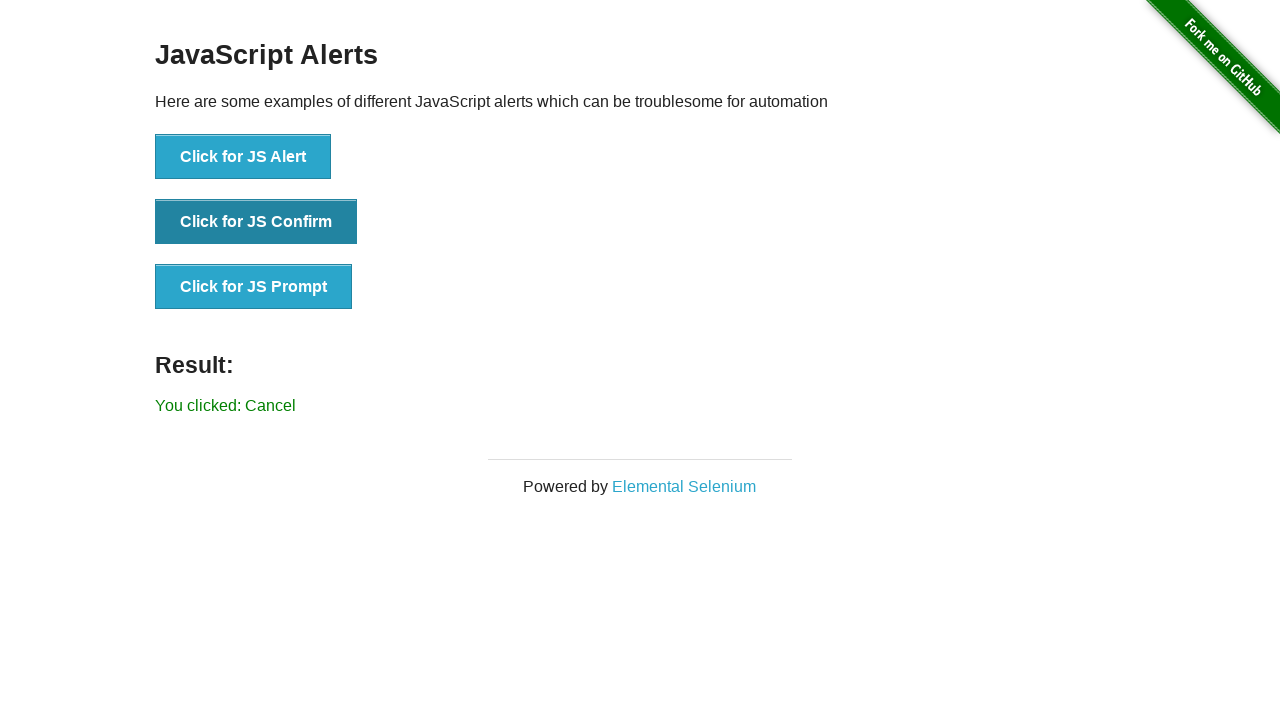